Tests marking all todo items as completed using the toggle all checkbox.

Starting URL: https://demo.playwright.dev/todomvc

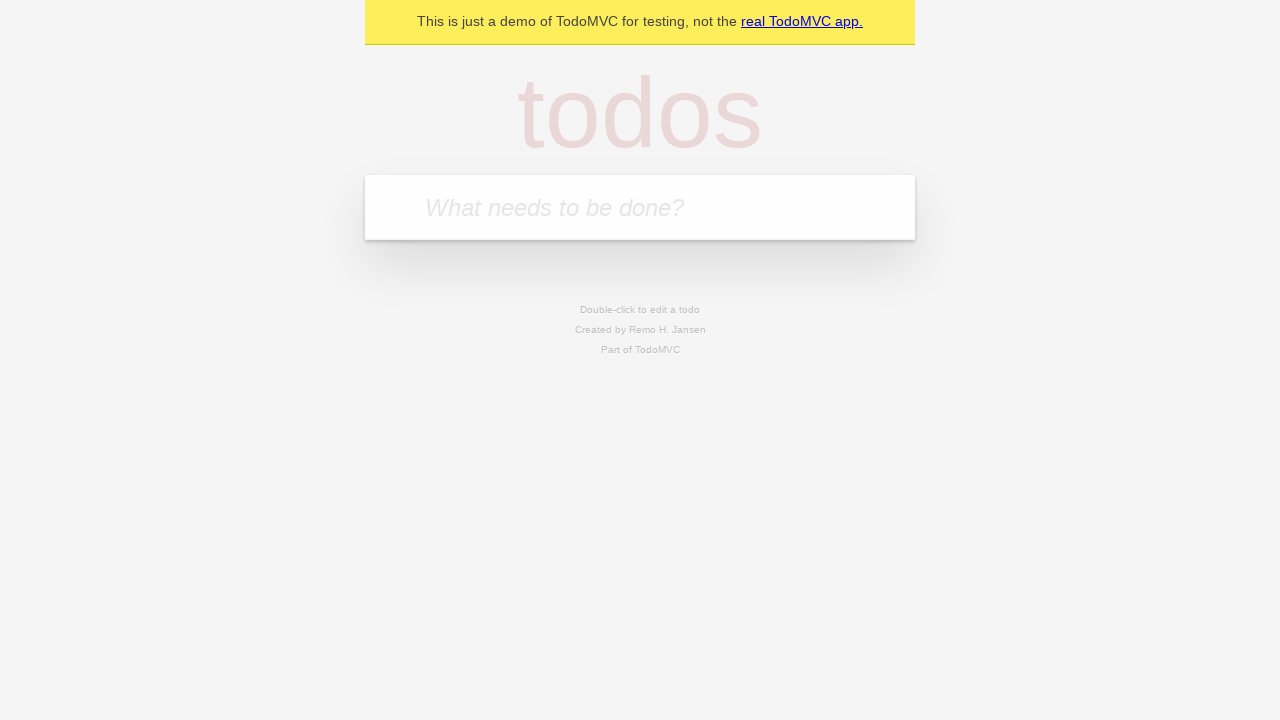

Located the 'What needs to be done?' input field
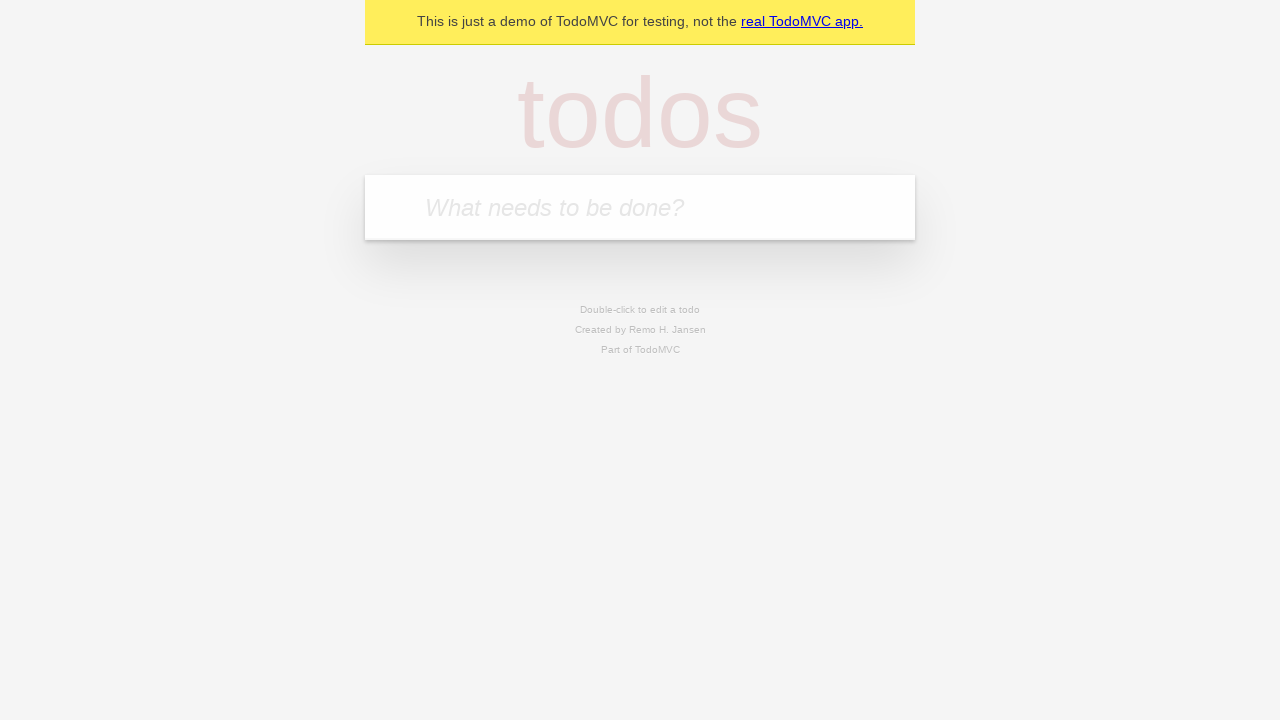

Filled todo input with 'buy some cheese' on internal:attr=[placeholder="What needs to be done?"i]
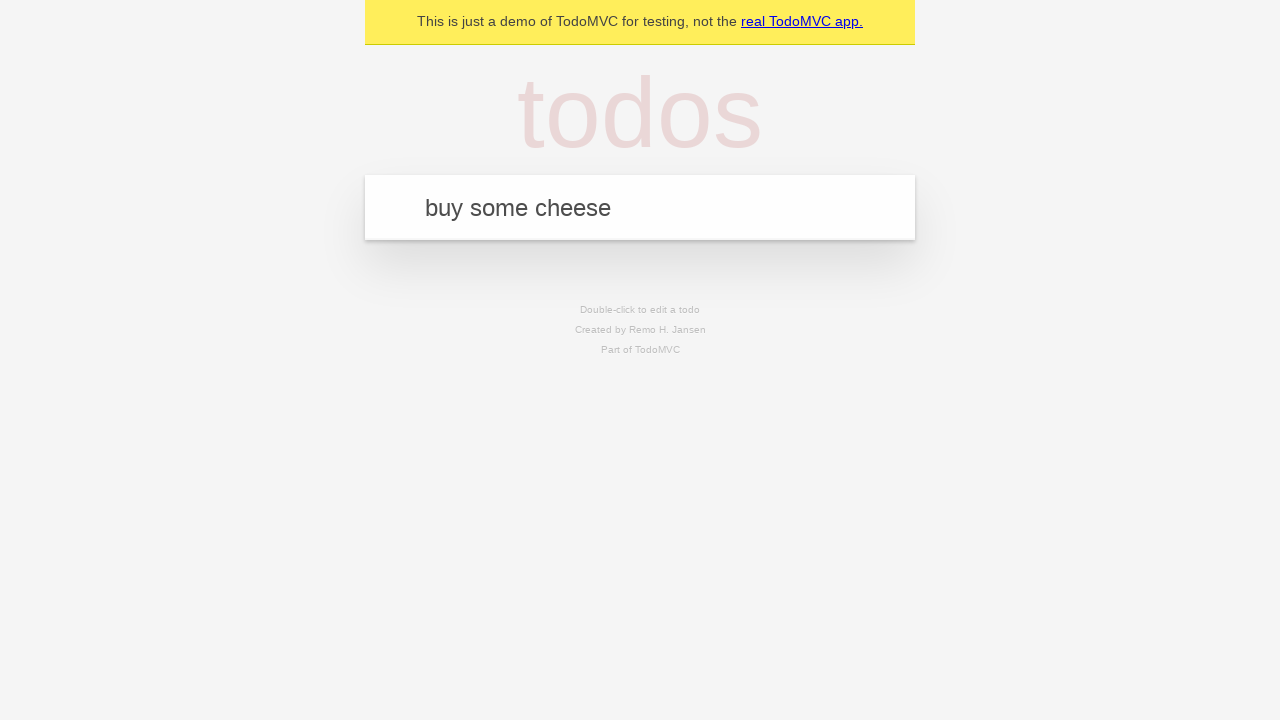

Pressed Enter to create todo 'buy some cheese' on internal:attr=[placeholder="What needs to be done?"i]
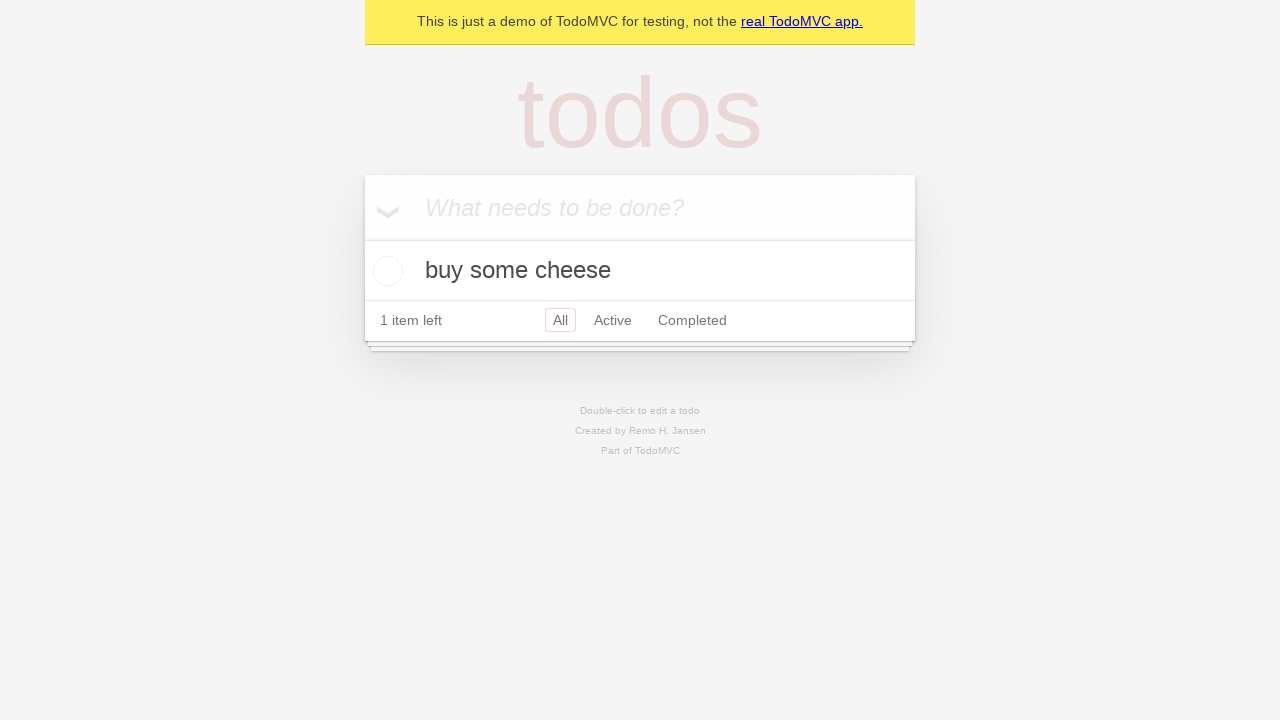

Filled todo input with 'feed the cat' on internal:attr=[placeholder="What needs to be done?"i]
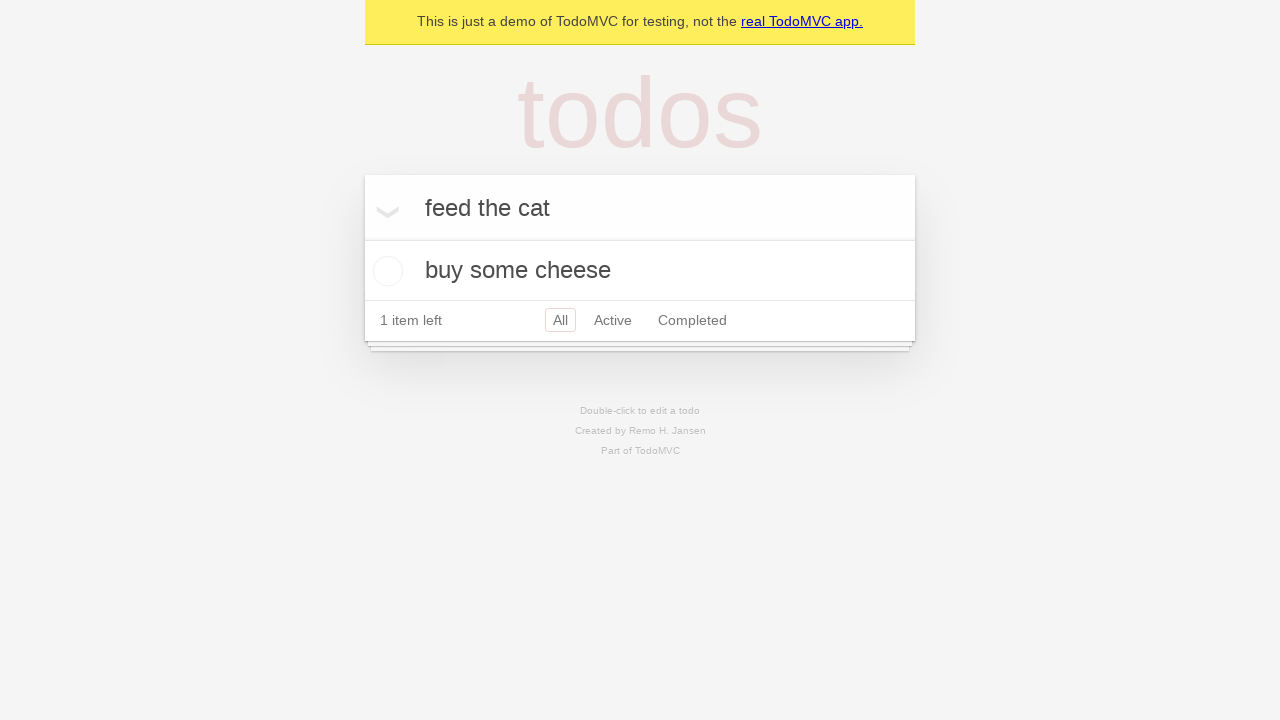

Pressed Enter to create todo 'feed the cat' on internal:attr=[placeholder="What needs to be done?"i]
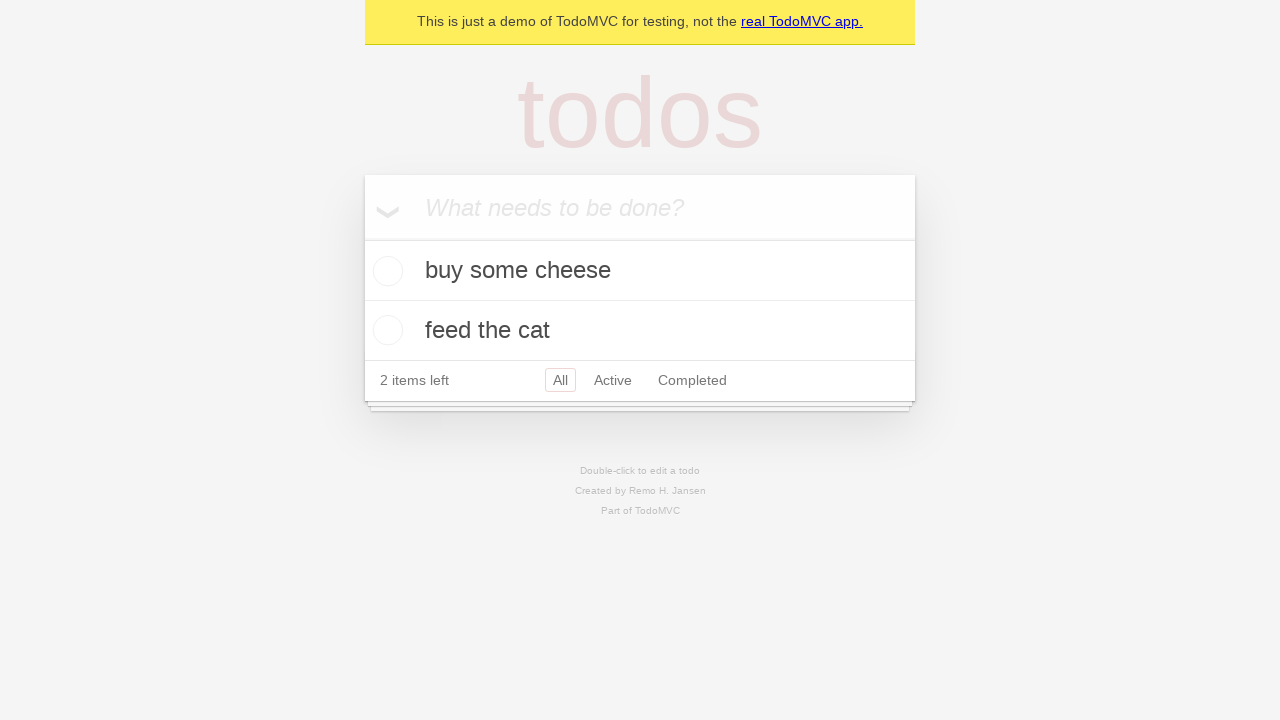

Filled todo input with 'book a doctors appointment' on internal:attr=[placeholder="What needs to be done?"i]
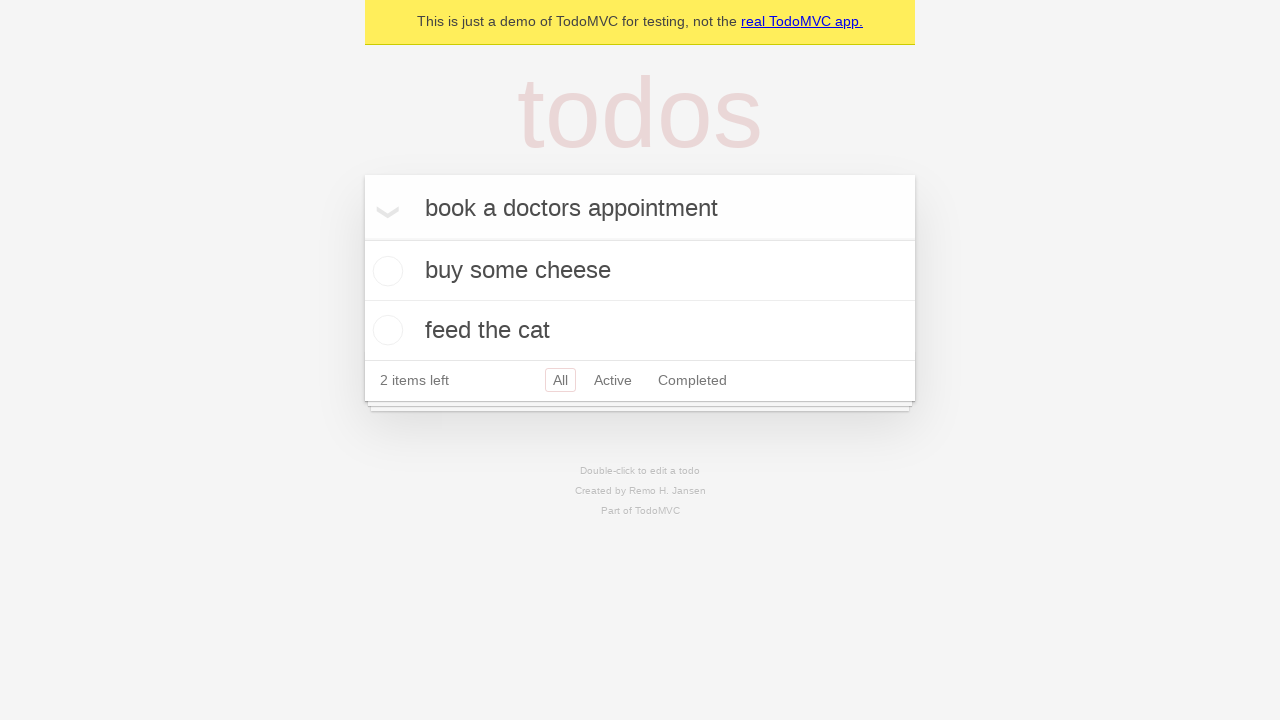

Pressed Enter to create todo 'book a doctors appointment' on internal:attr=[placeholder="What needs to be done?"i]
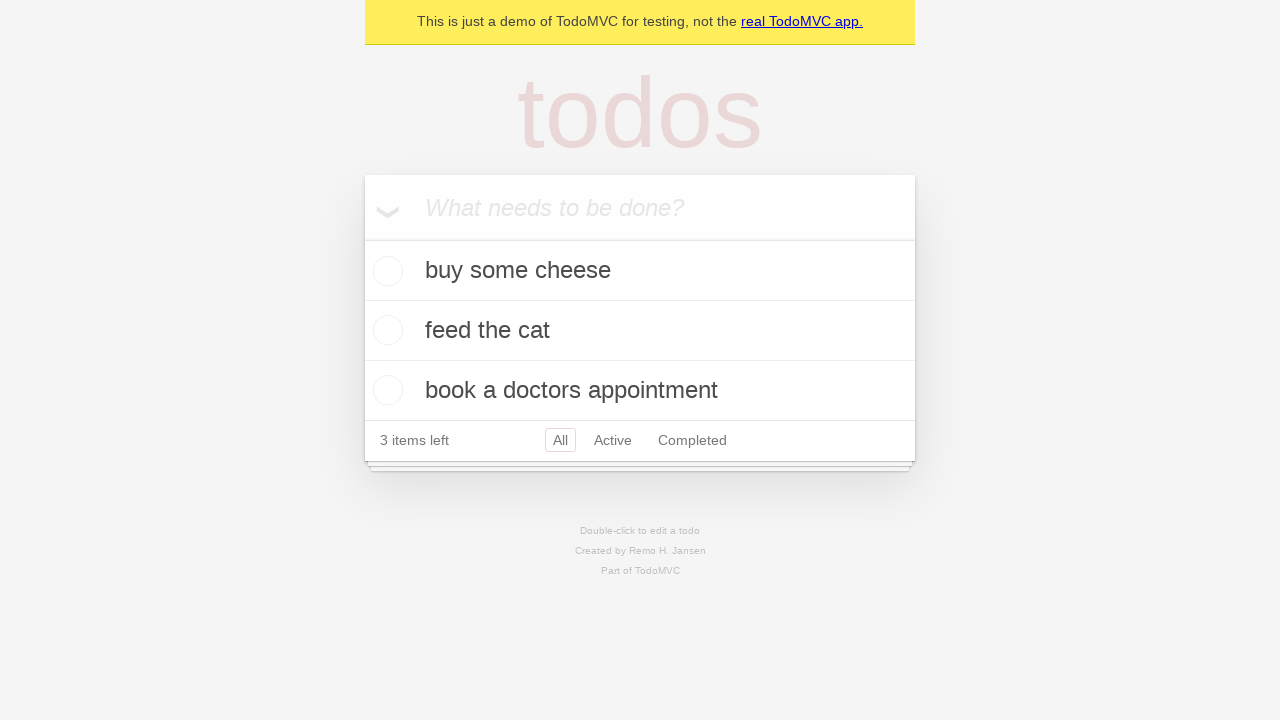

Waited for all three todo items to be created
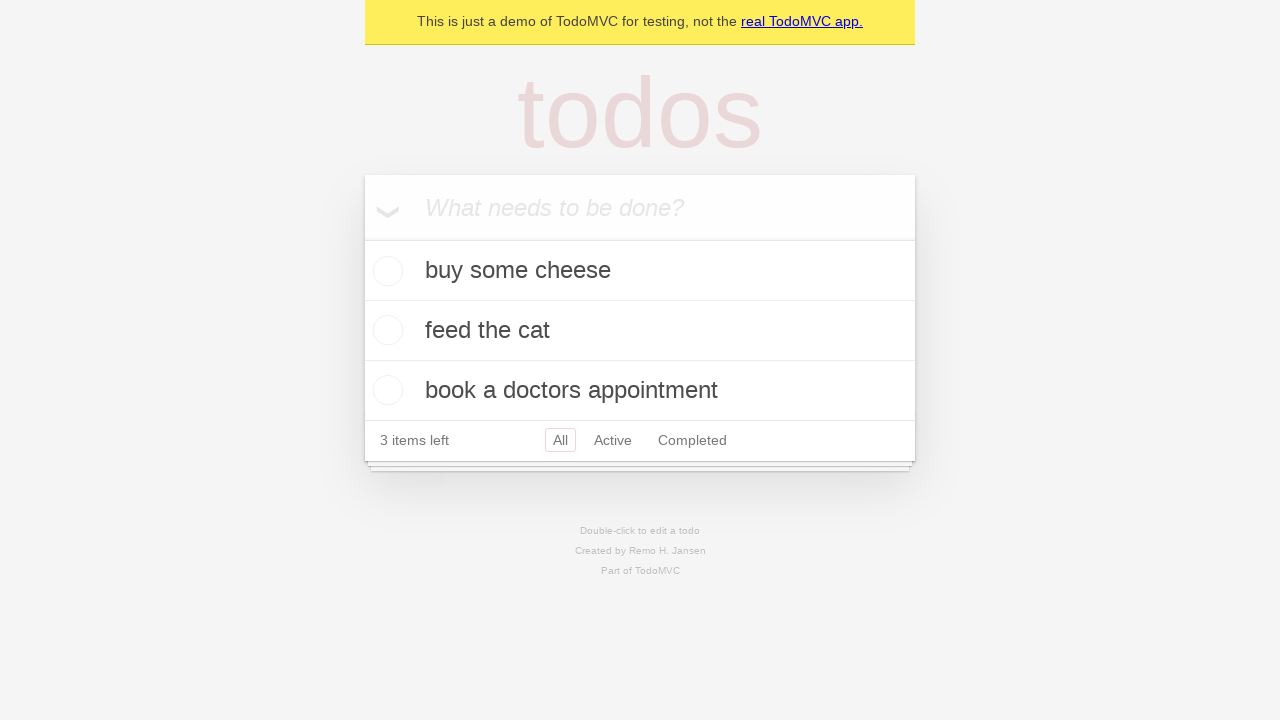

Clicked the 'Mark all as complete' checkbox at (362, 238) on internal:label="Mark all as complete"i
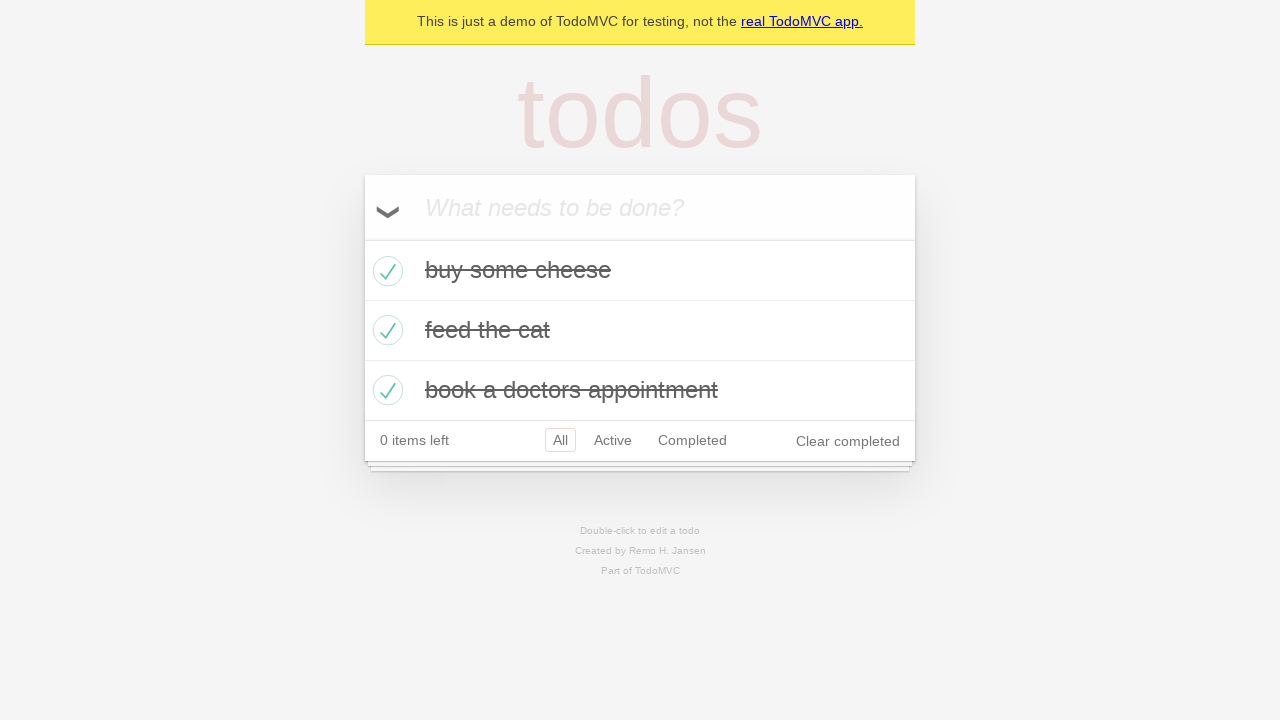

Verified all todo items are marked as completed
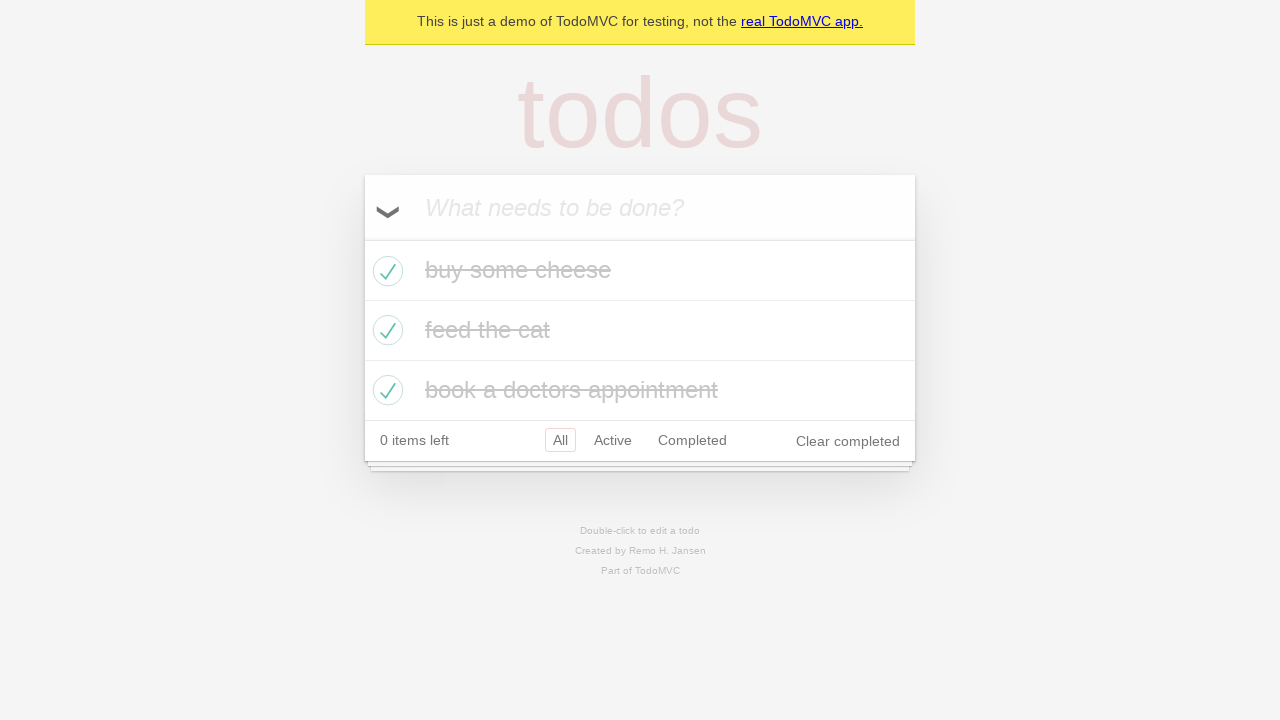

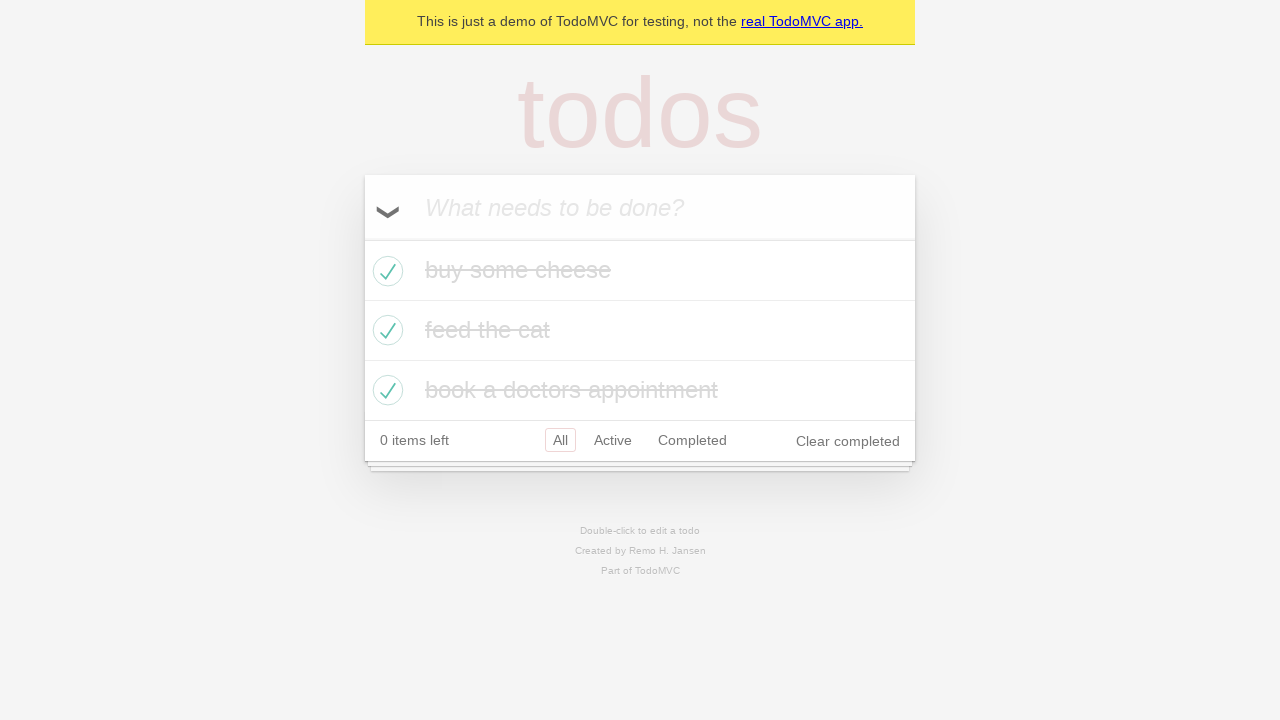